Tests negative login scenario by clicking login button without entering credentials and verifying the error message appears, then dismissing the error

Starting URL: https://saucedemo.com/

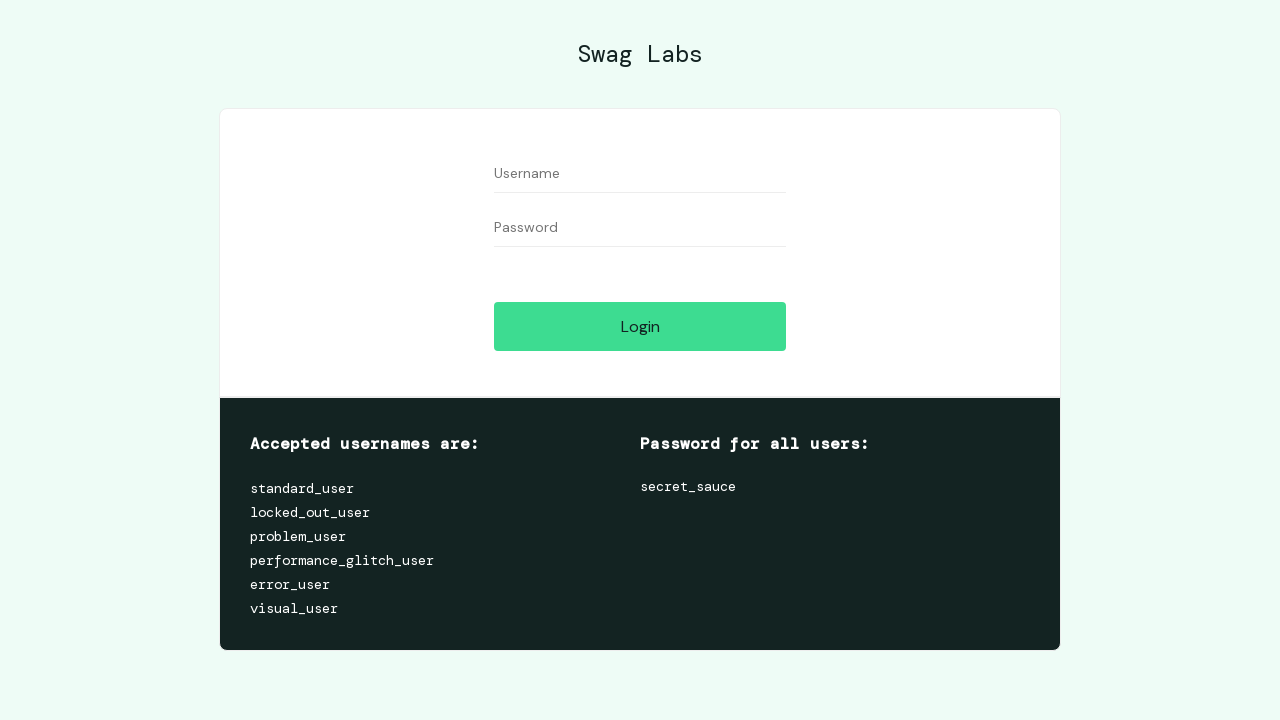

Clicked login button without entering credentials at (640, 326) on [data-test='login-button']
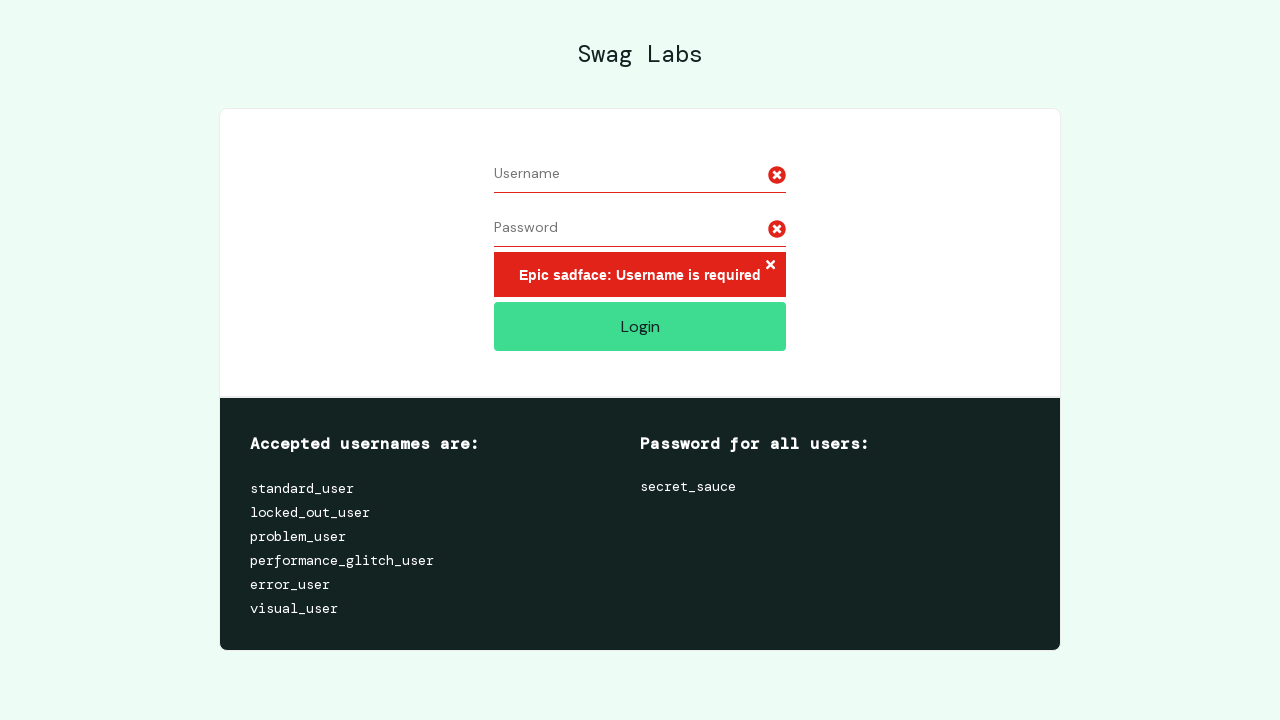

Error message appeared and is visible
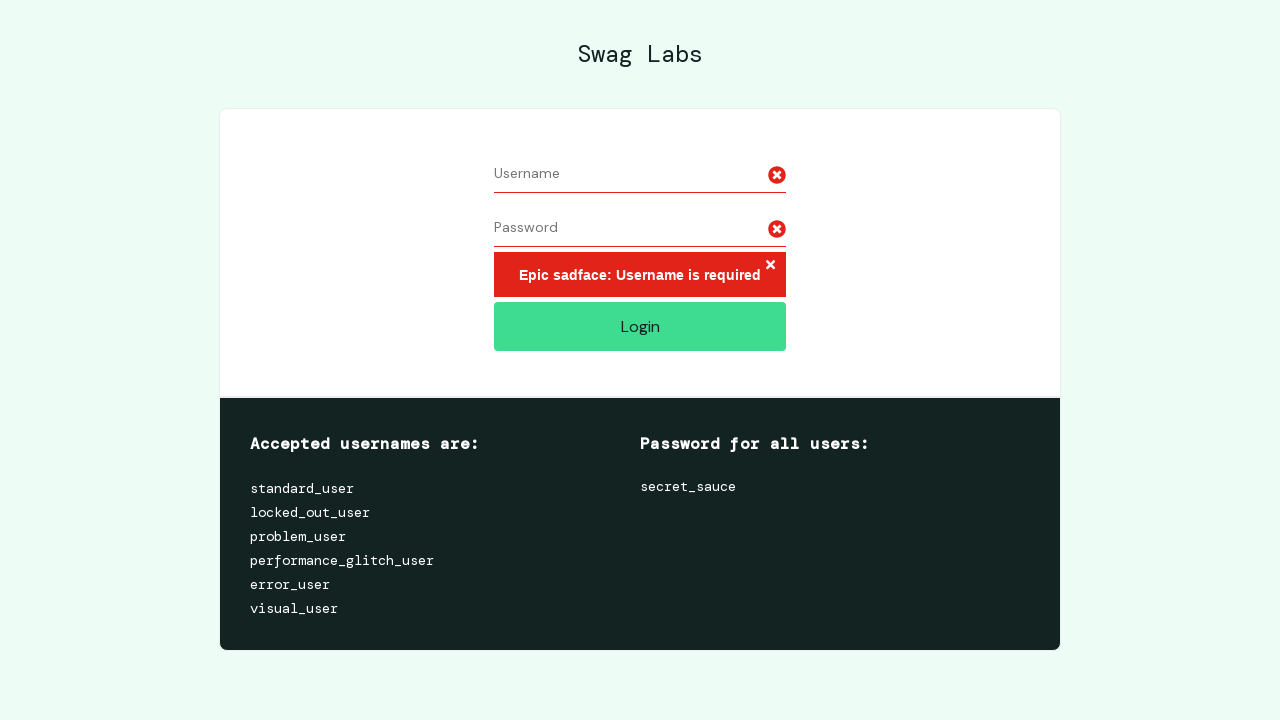

Verified error message text is correct: 'Epic sadface: Username is required'
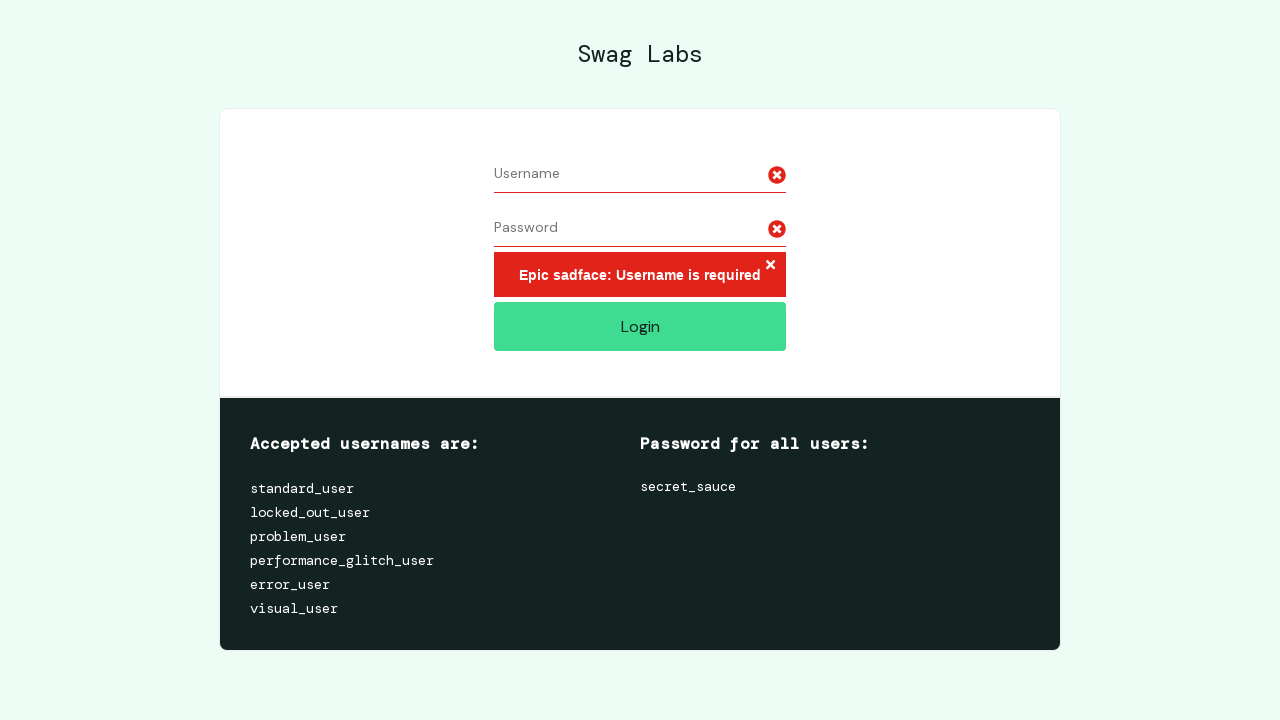

Clicked error close button to dismiss the error at (770, 266) on .error-button
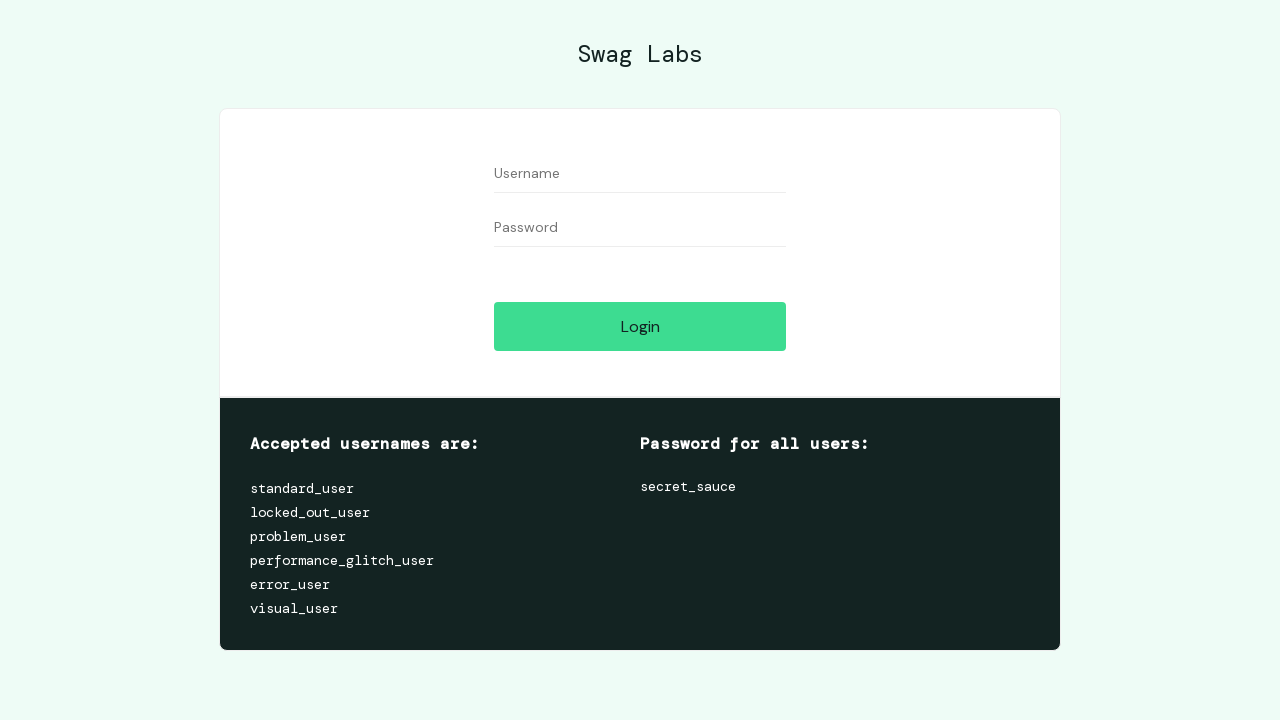

Verified error message is no longer visible
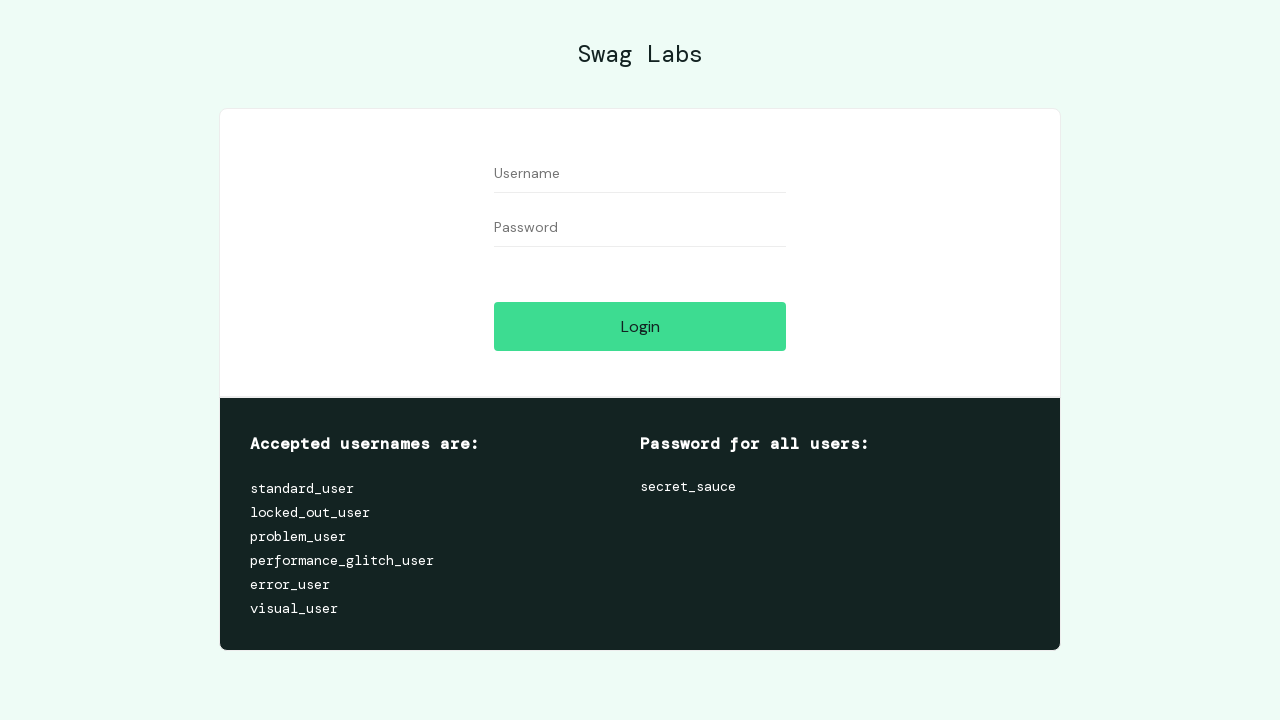

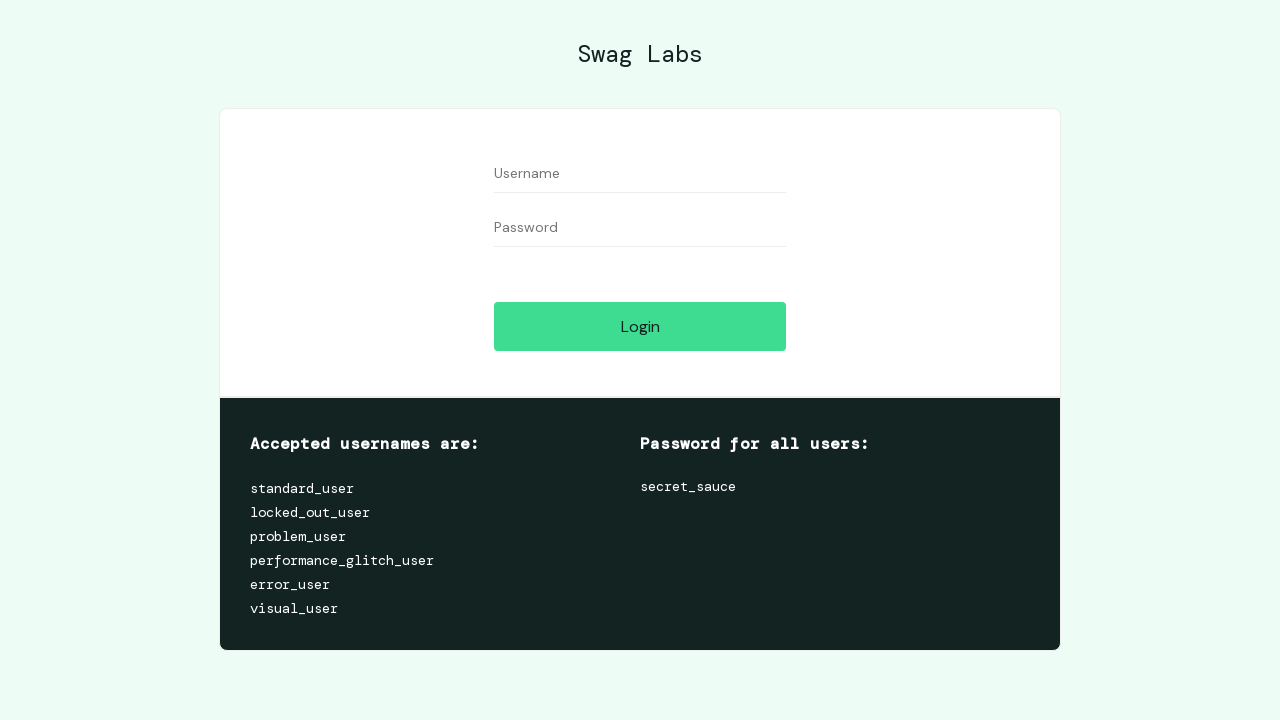